Tests checkbox and radio button interactions on W3Schools custom checkbox tutorial page by checking/unchecking checkboxes and selecting radio buttons

Starting URL: https://www.w3schools.com/howto/howto_css_custom_checkbox.asp

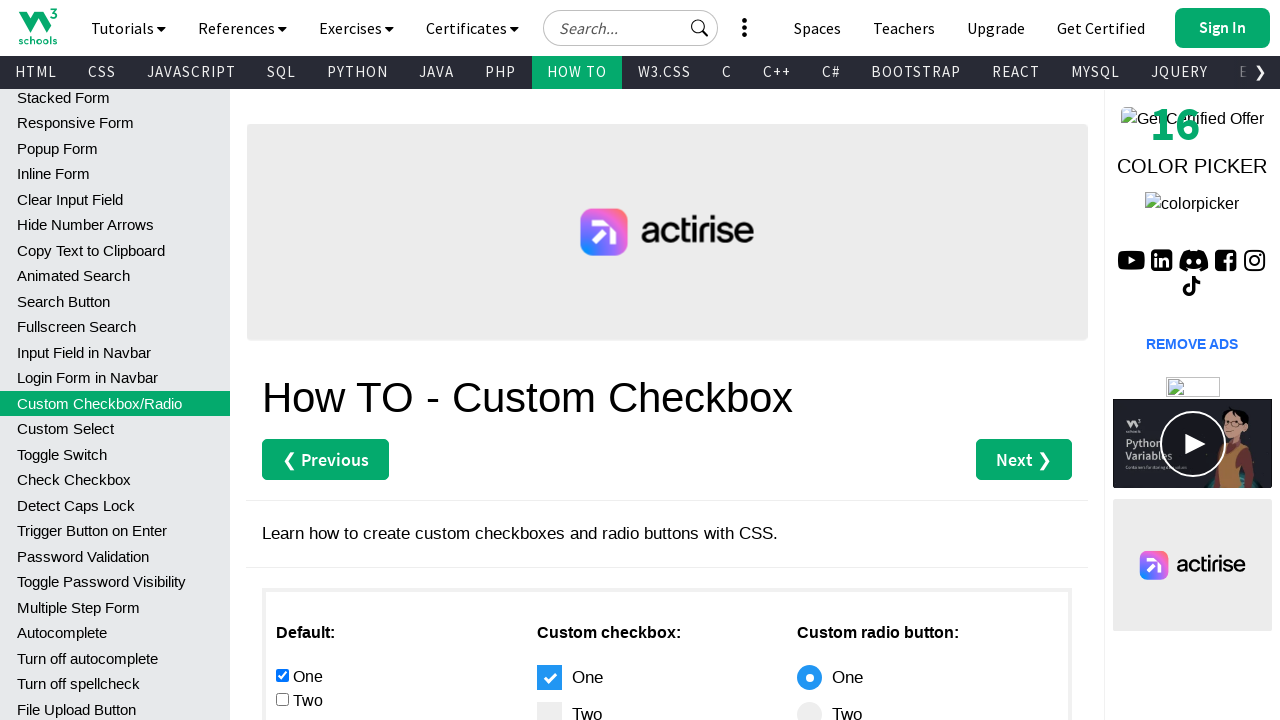

Located all checkboxes in main div
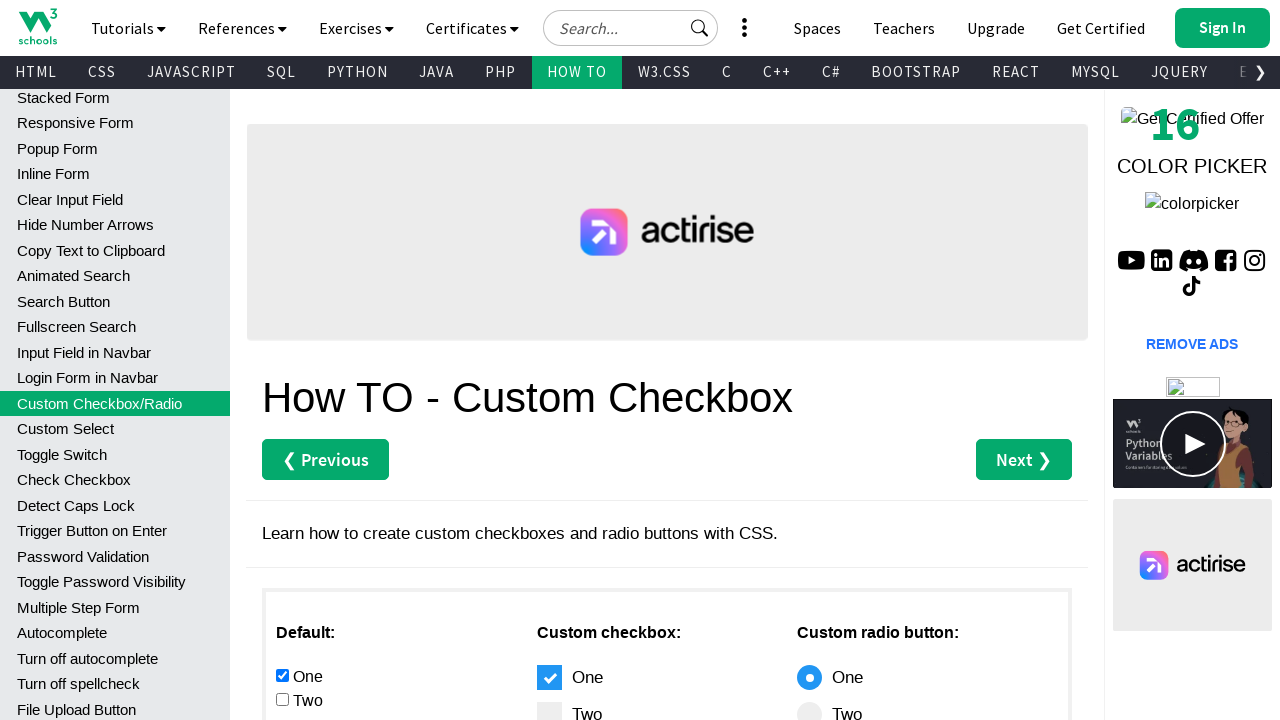

Checked the second checkbox at (282, 699) on #main div :nth-child(1) input[type="checkbox"] >> nth=1
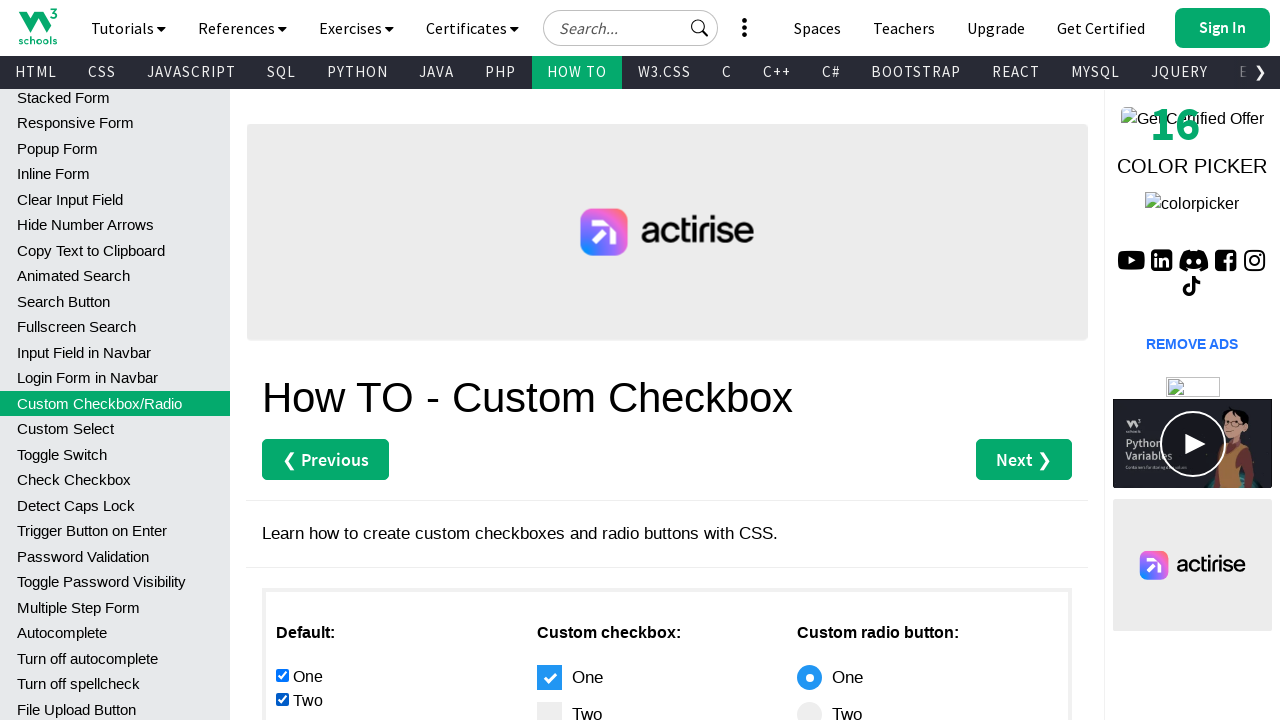

Unchecked the first checkbox at (282, 675) on #main div :nth-child(1) input[type="checkbox"] >> nth=0
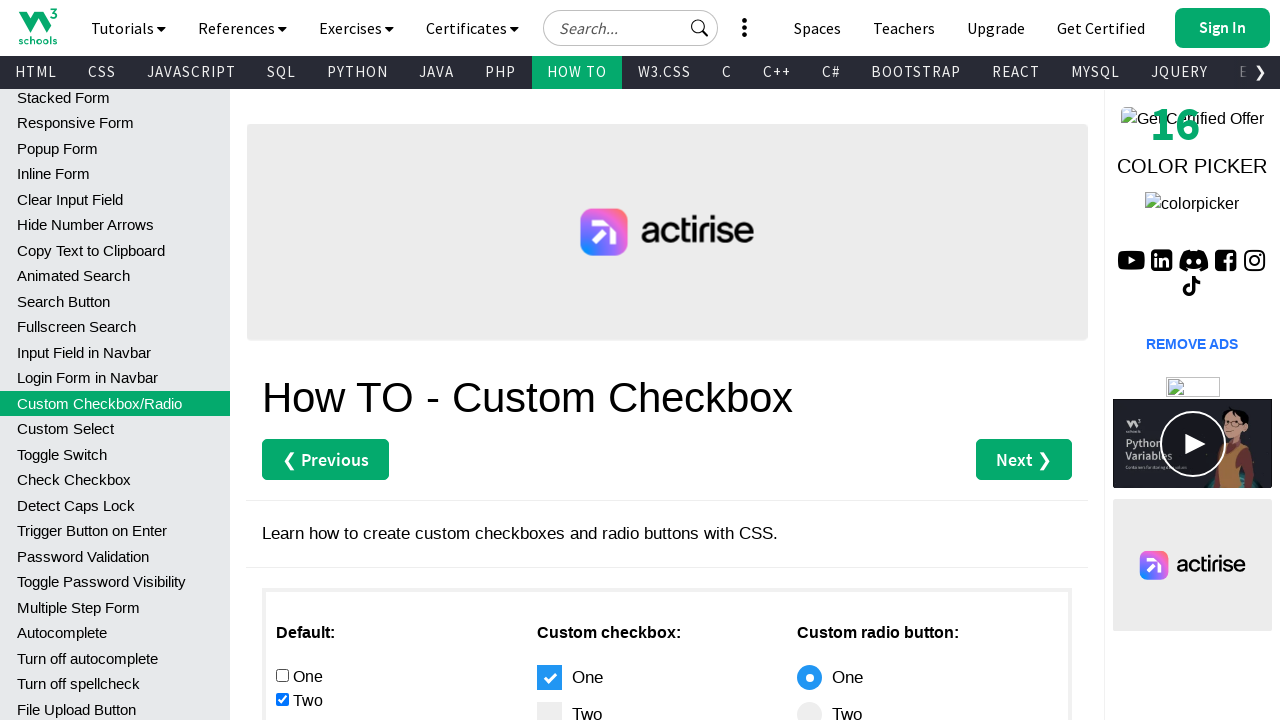

Located all radio buttons in main div
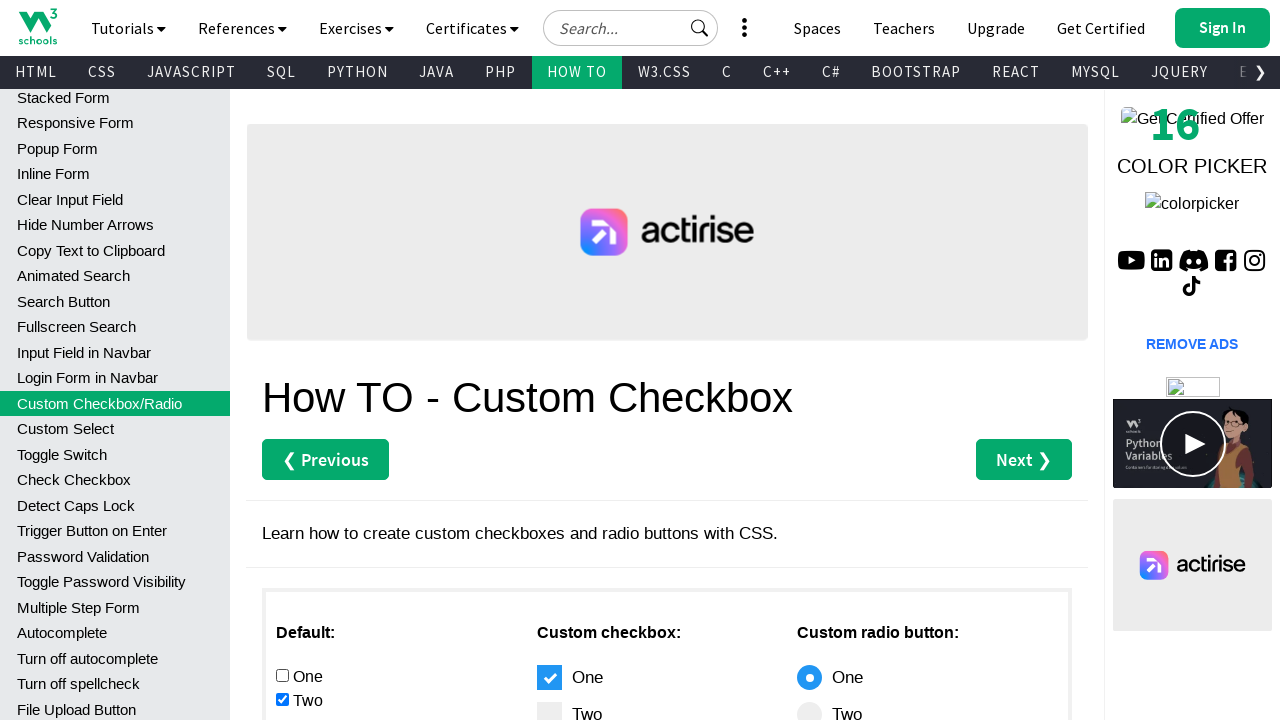

Selected the second radio button at (282, 360) on #main div :nth-child(1) input[type="radio"] >> nth=1
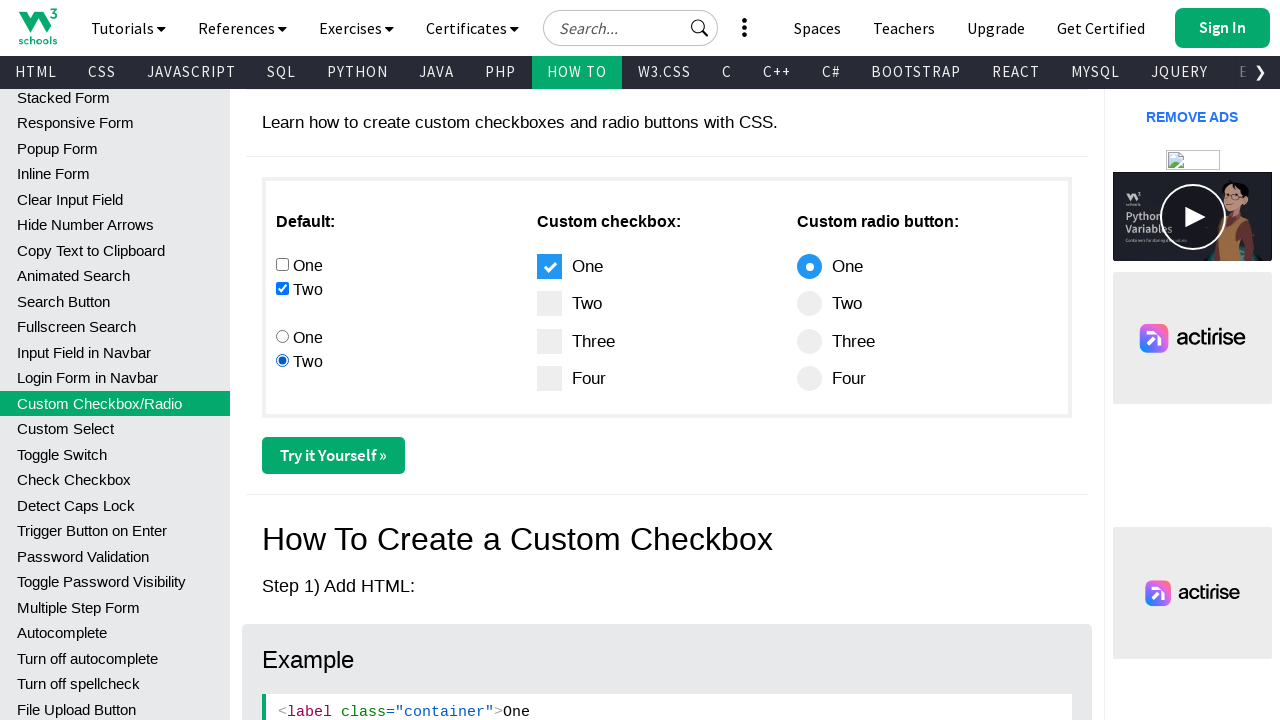

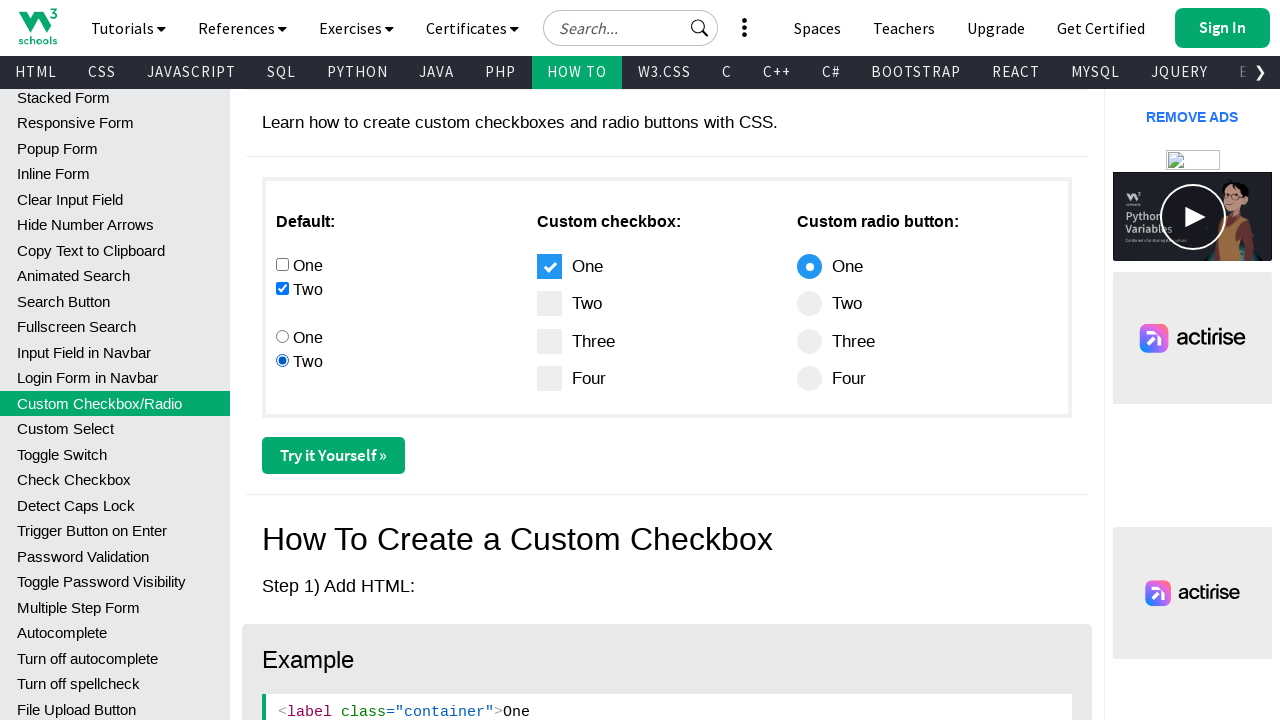